Navigates to Google IDX website and retrieves the page title

Starting URL: https://idx.google.com/

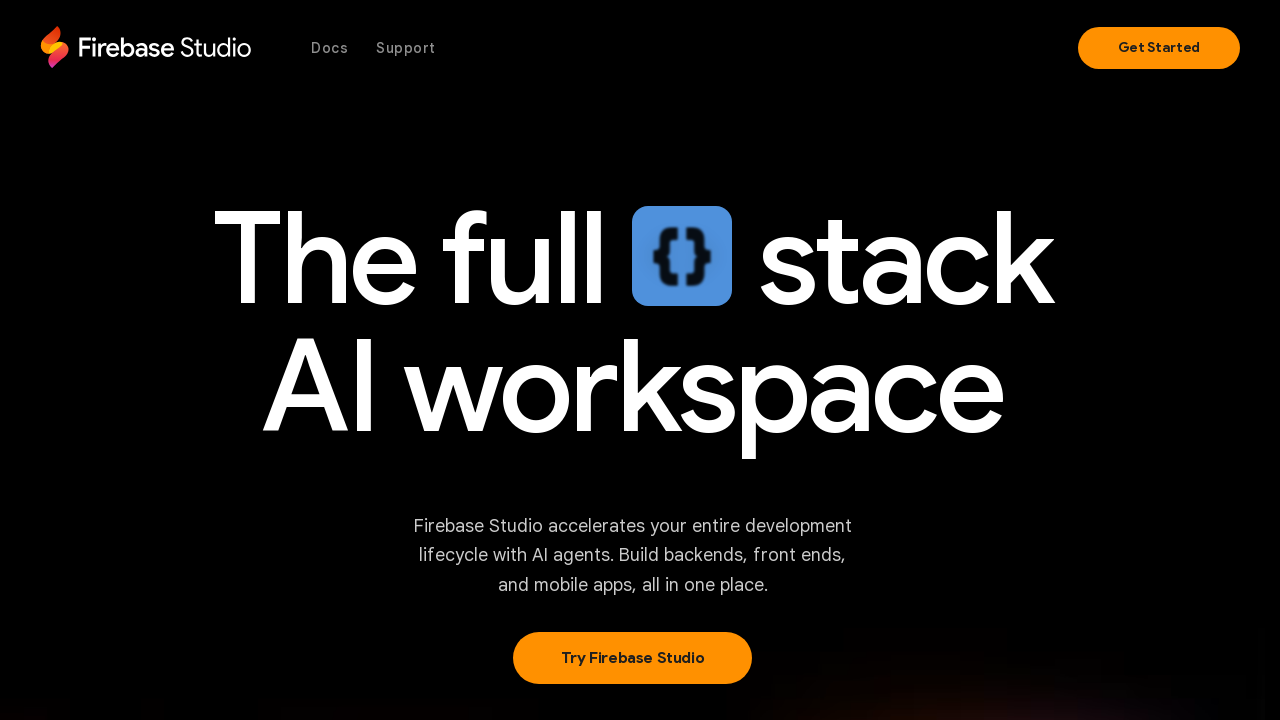

Waited for page to reach domcontentloaded state
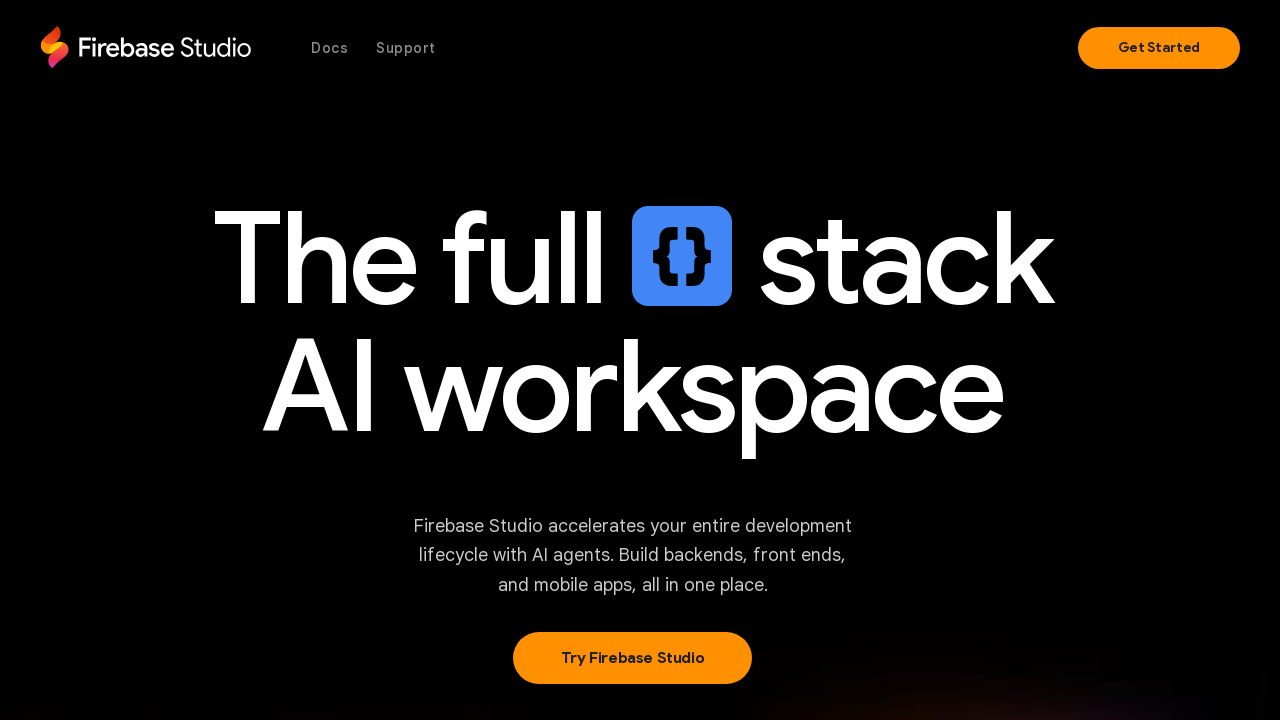

Retrieved page title: 'Firebase Studio'
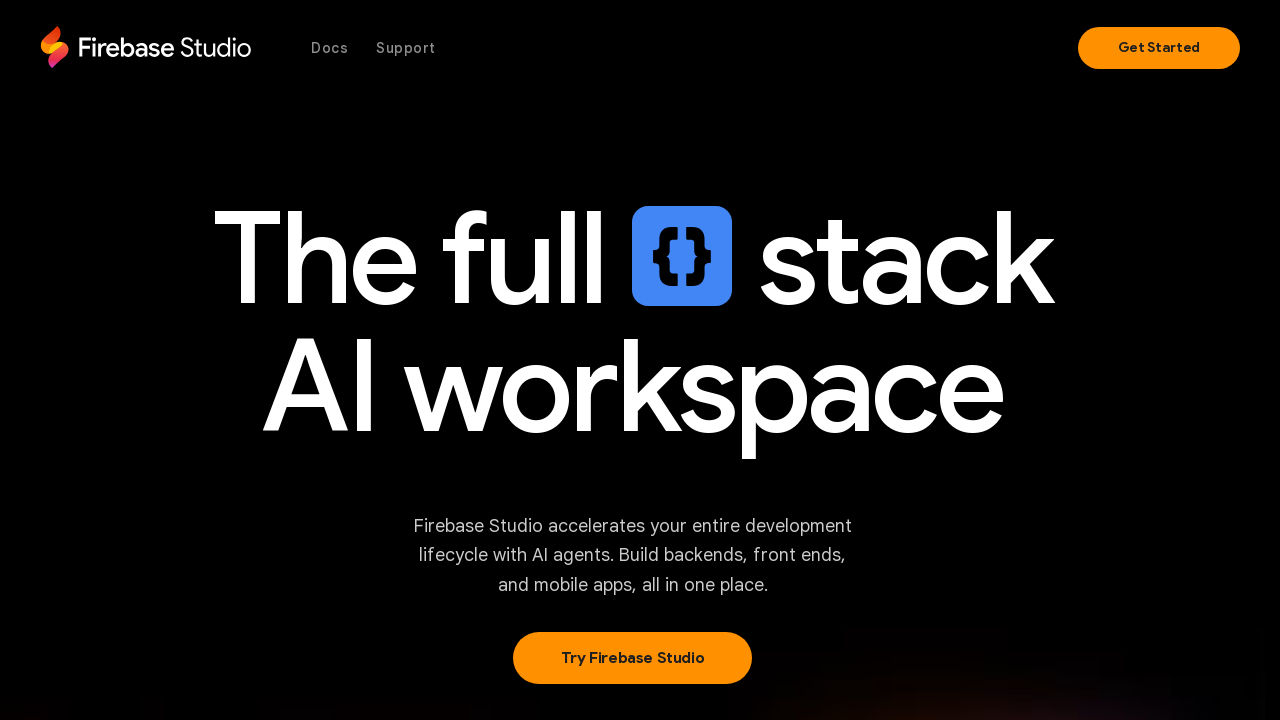

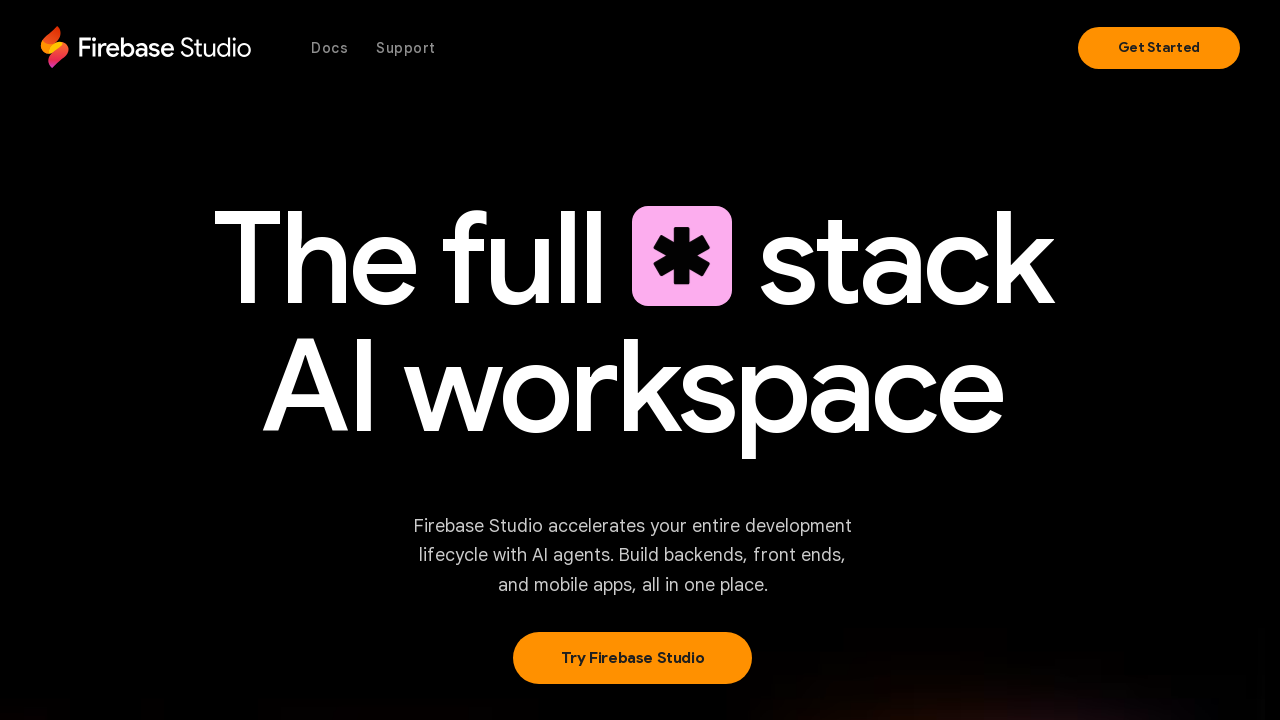